Tests the sign-up functionality on demoblaze.com by filling in username and password fields, submitting the form, and handling the resulting alert

Starting URL: https://www.demoblaze.com/

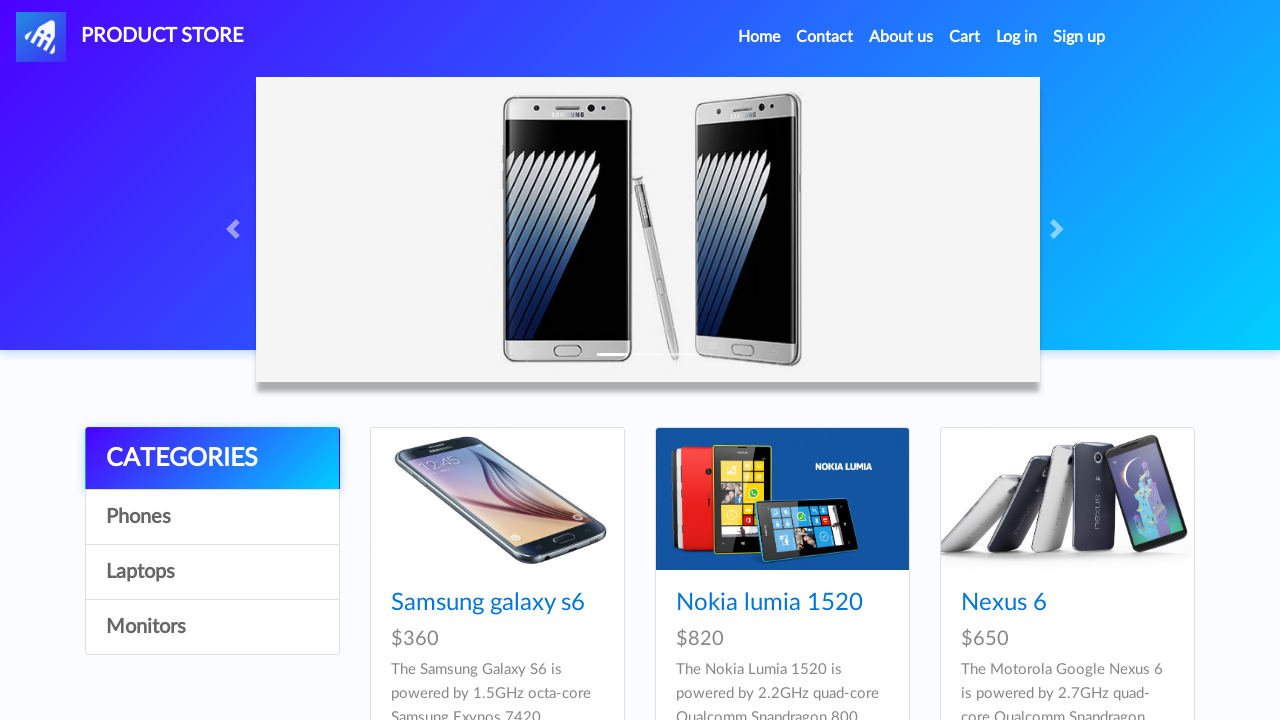

Clicked sign-up button at (1079, 37) on #signin2
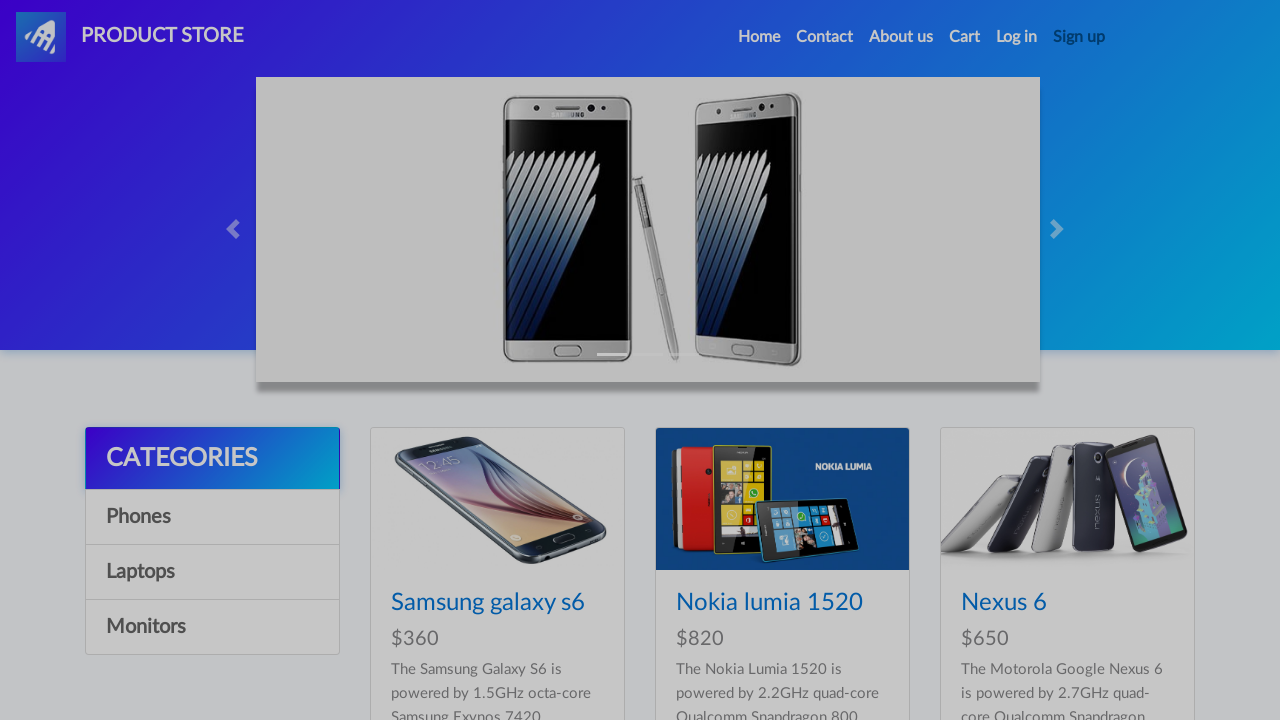

Sign-up modal appeared with username field visible
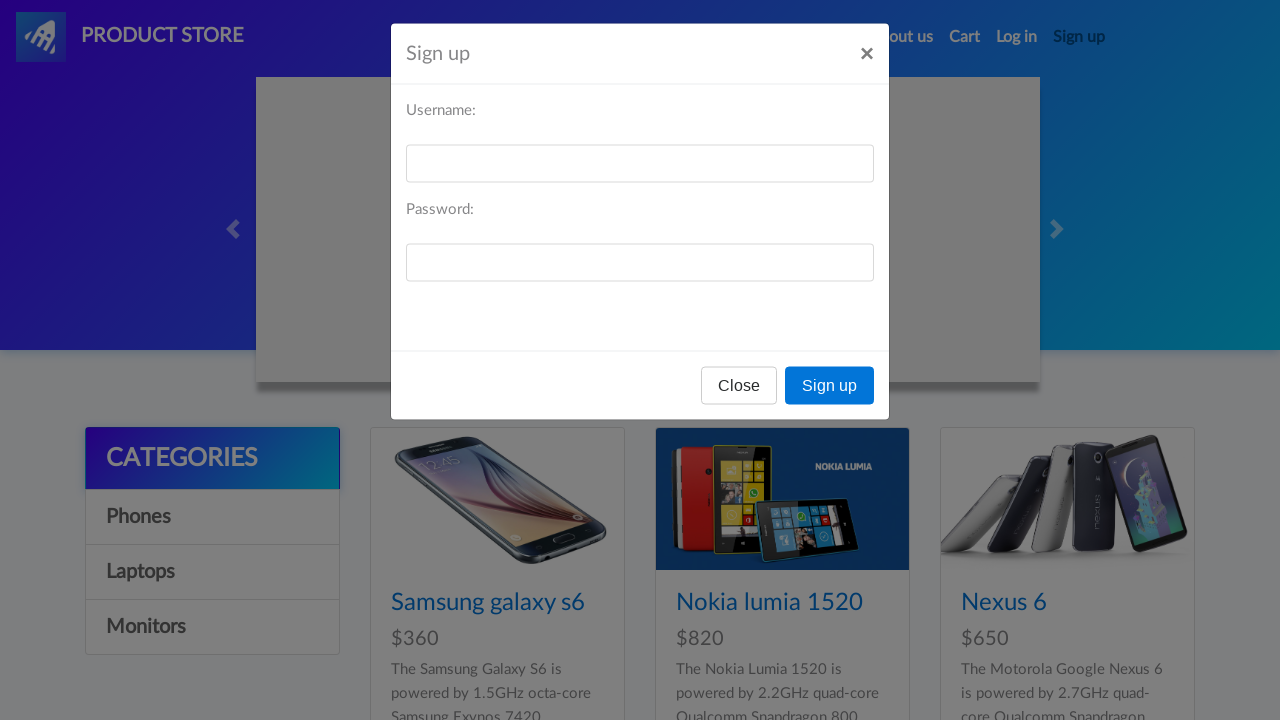

Filled username field with 'testuser892' on #sign-username
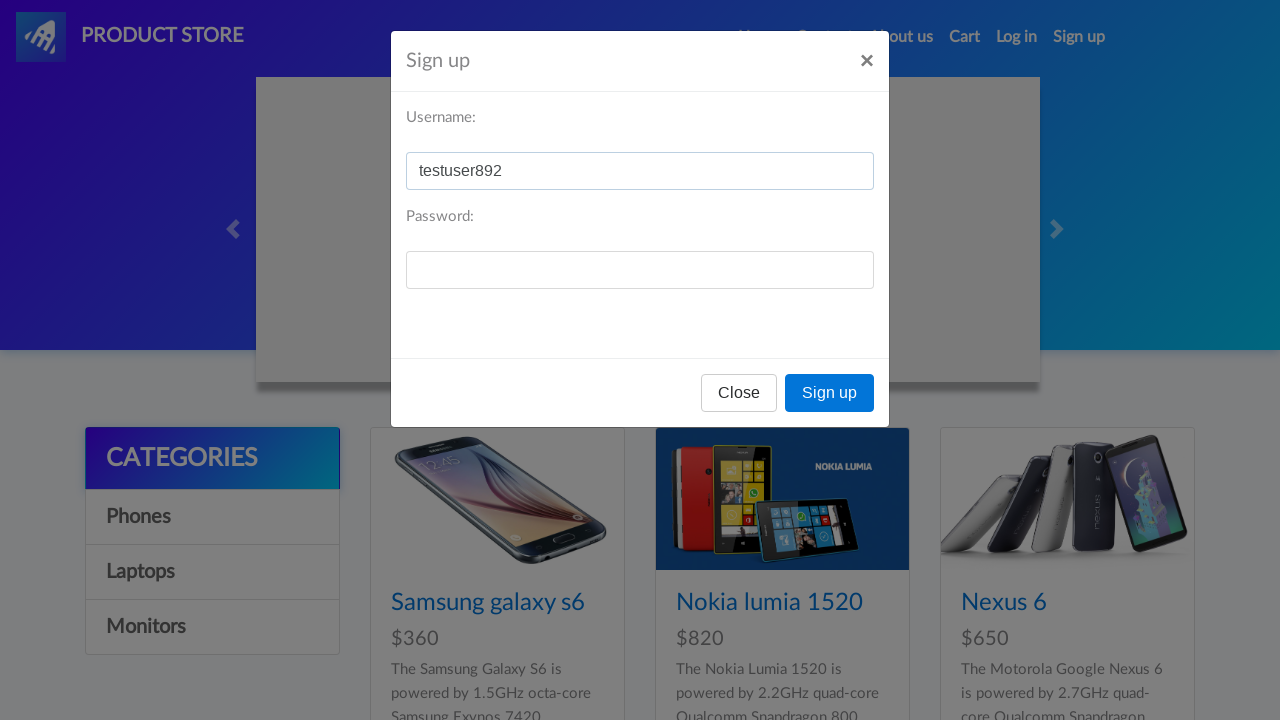

Filled password field with 'securepass456' on #sign-password
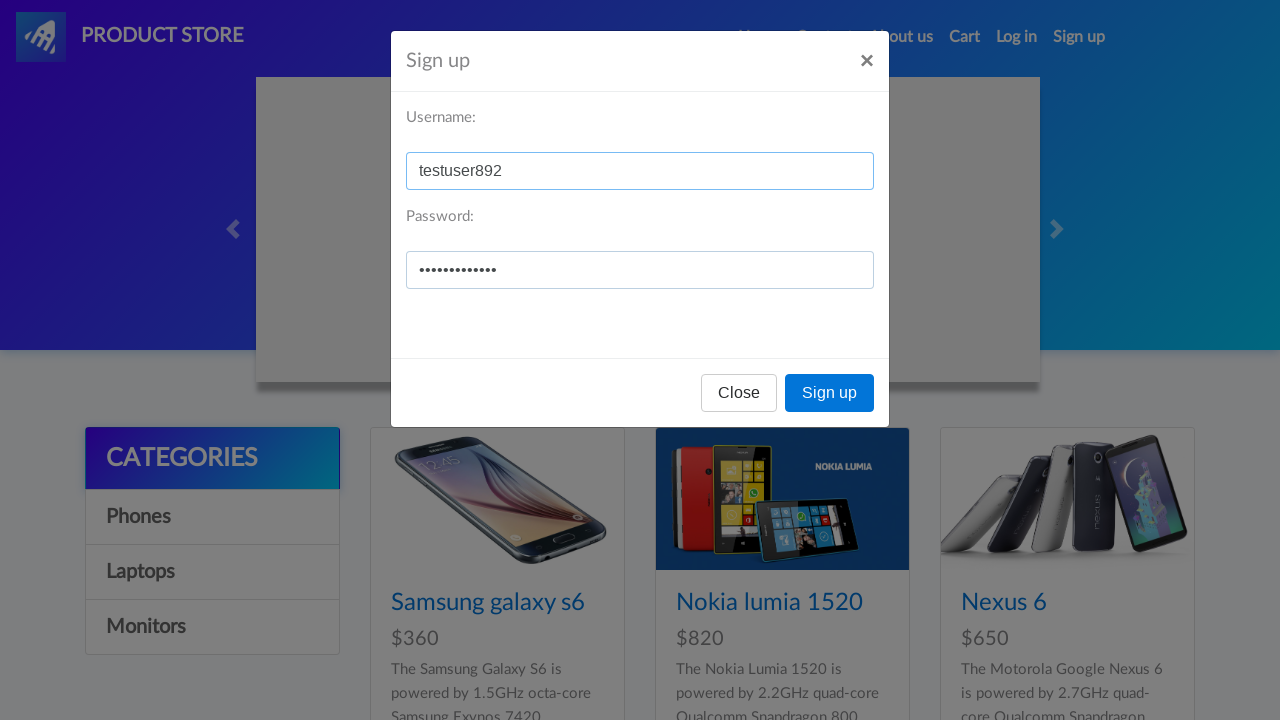

Clicked sign-up submit button in modal at (830, 393) on xpath=//*[@id='signInModal']/div/div/div[3]/button[2]
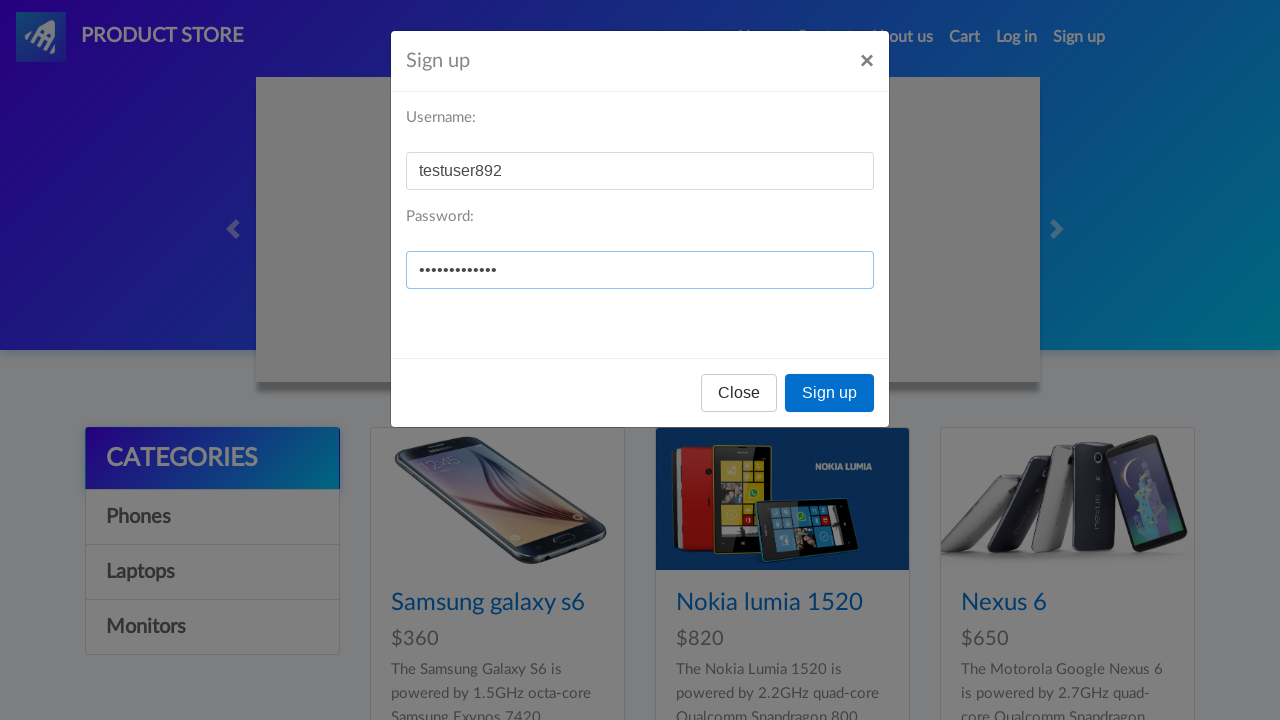

Set up alert dialog handler to accept alerts
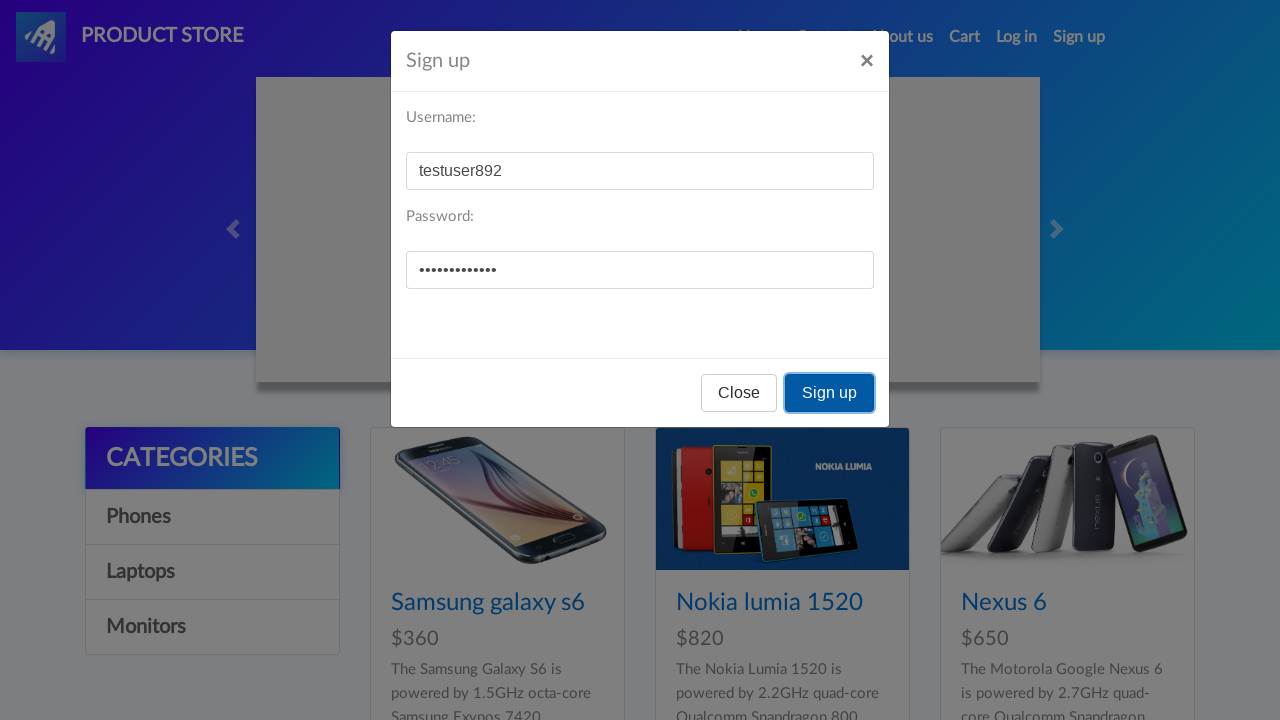

Verified sign-up modal is still displayed
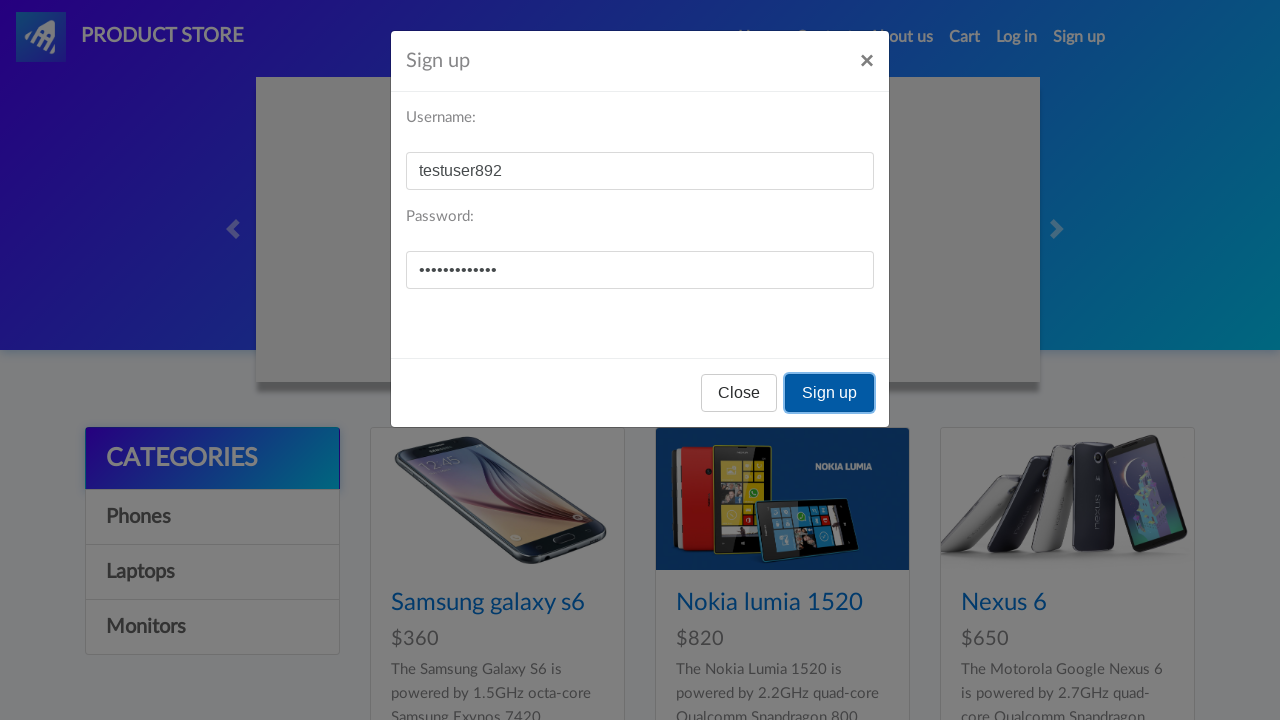

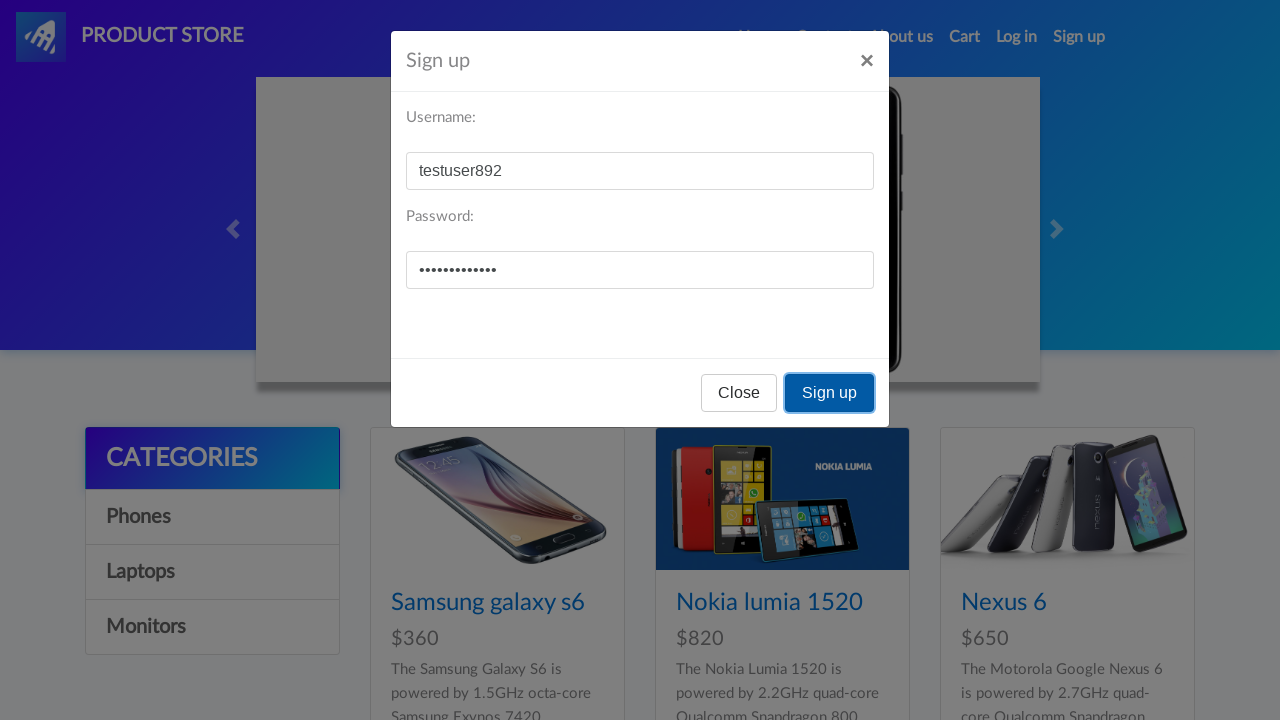